Tests editing a todo item by double-clicking, changing the text, and pressing Enter.

Starting URL: https://demo.playwright.dev/todomvc

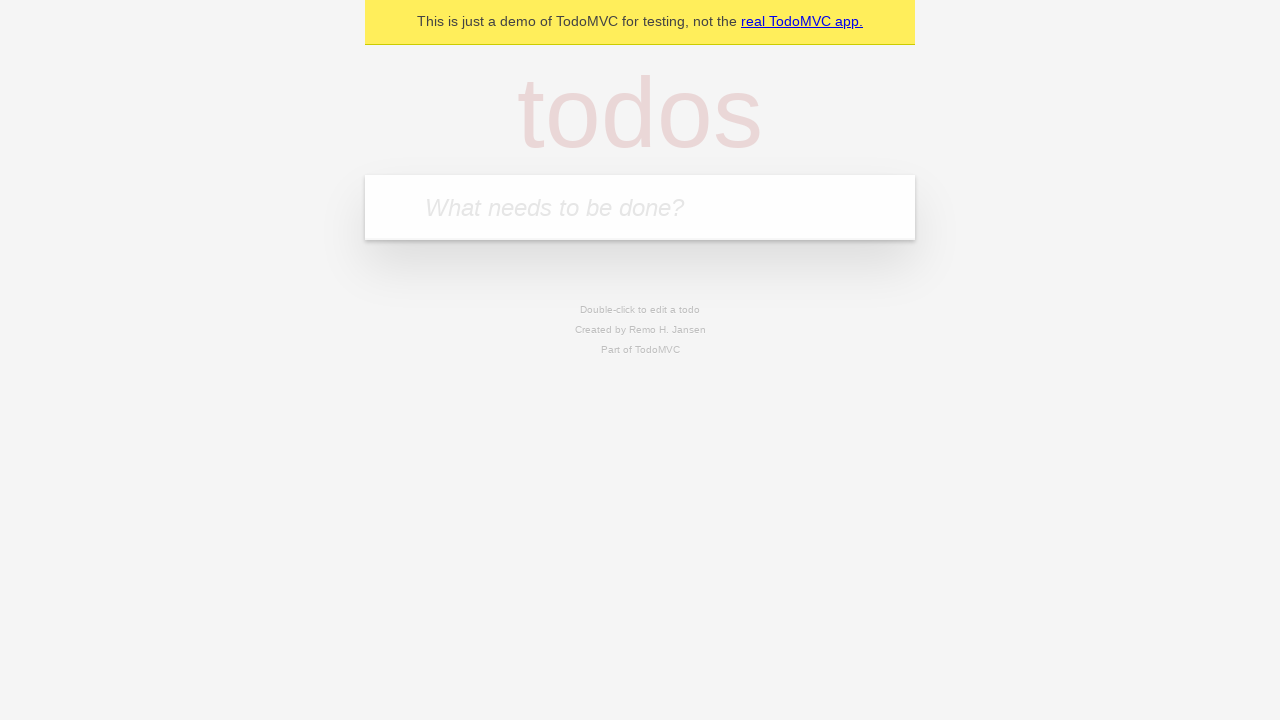

Filled todo input with 'buy some cheese' on internal:attr=[placeholder="What needs to be done?"i]
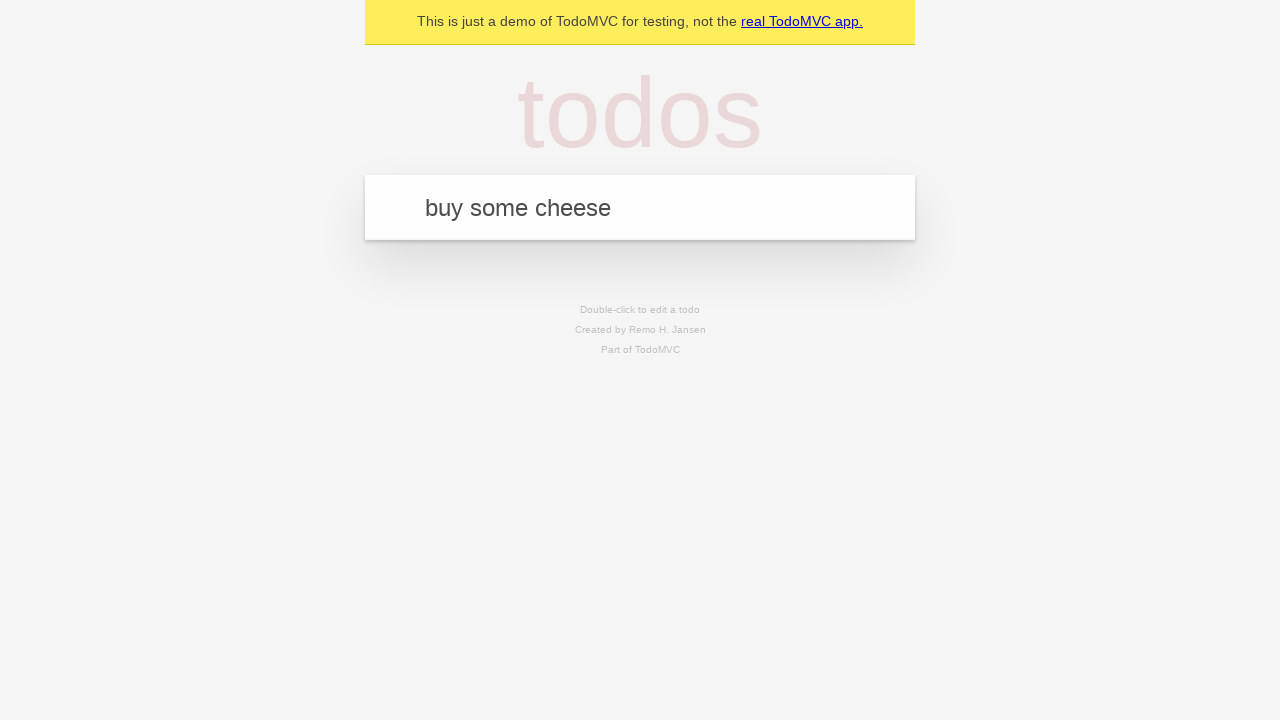

Pressed Enter to create first todo item on internal:attr=[placeholder="What needs to be done?"i]
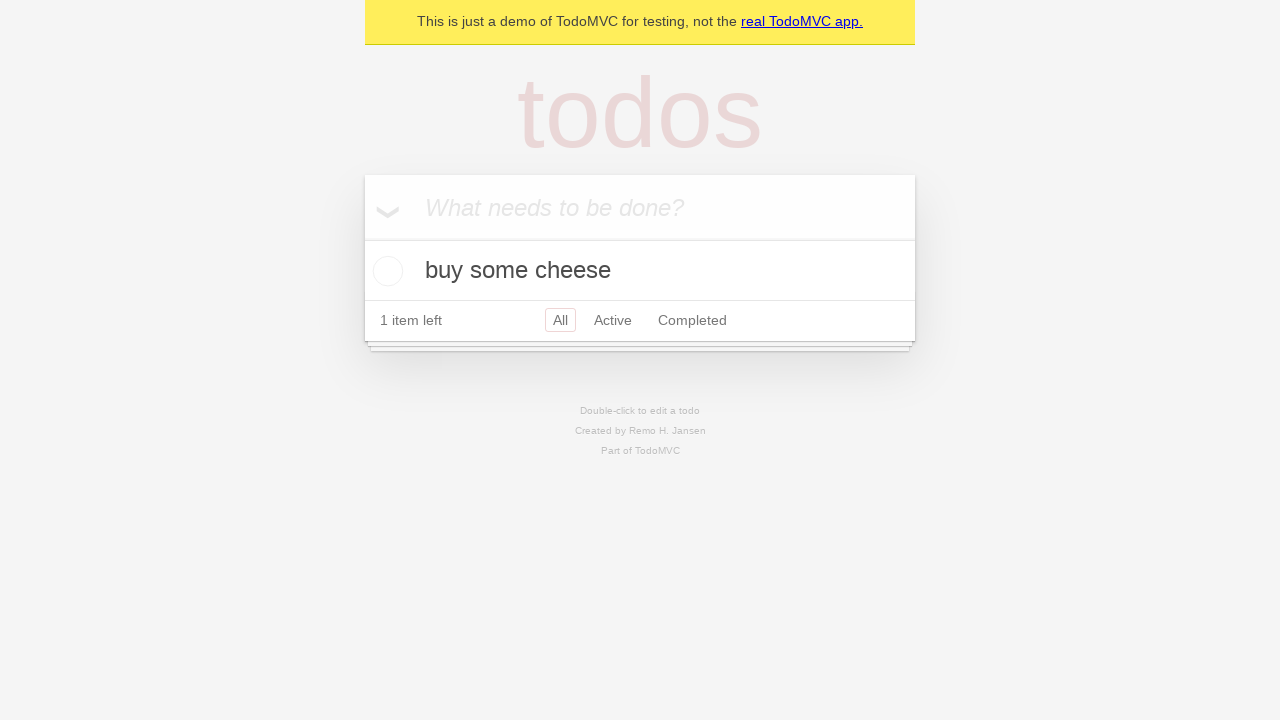

Filled todo input with 'feed the cat' on internal:attr=[placeholder="What needs to be done?"i]
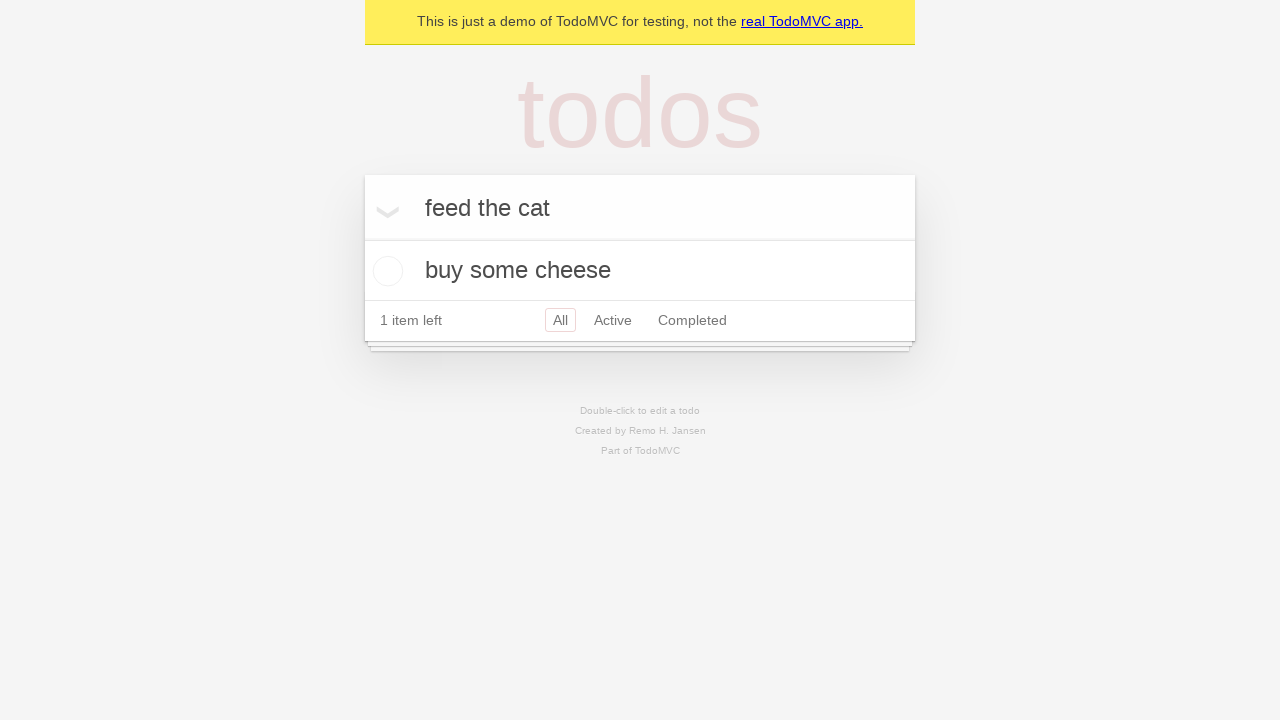

Pressed Enter to create second todo item on internal:attr=[placeholder="What needs to be done?"i]
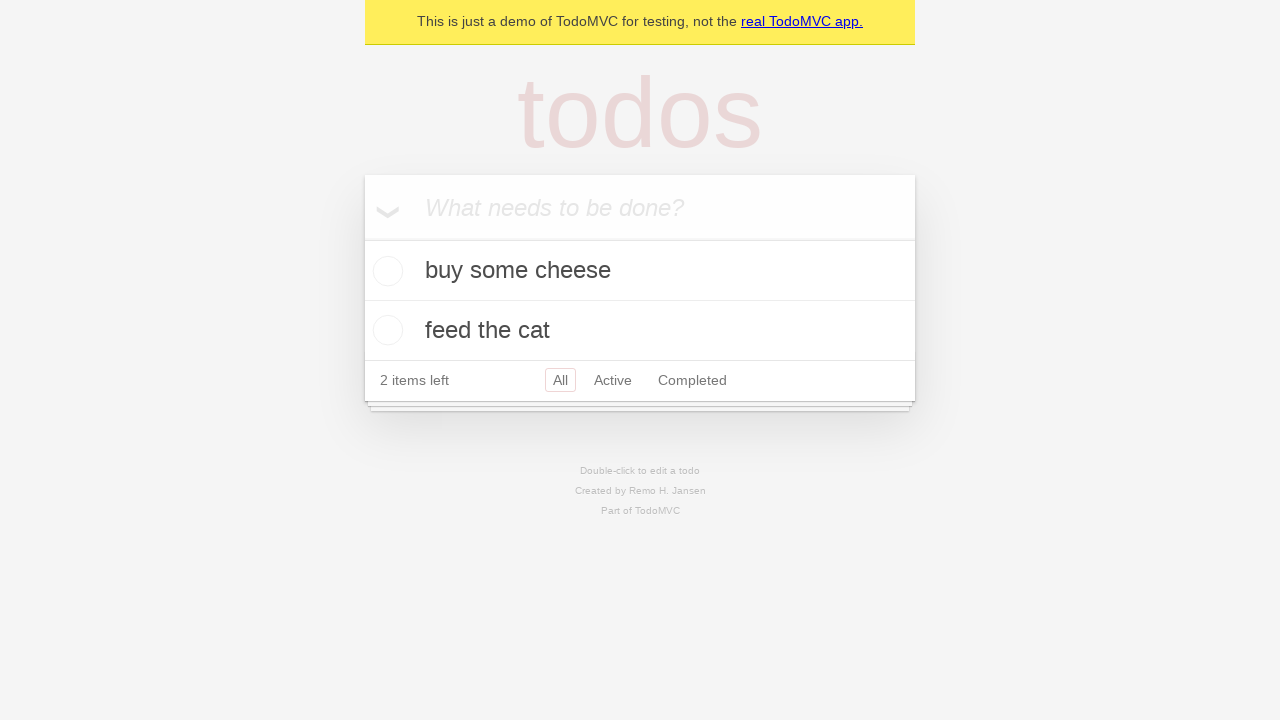

Filled todo input with 'book a doctors appointment' on internal:attr=[placeholder="What needs to be done?"i]
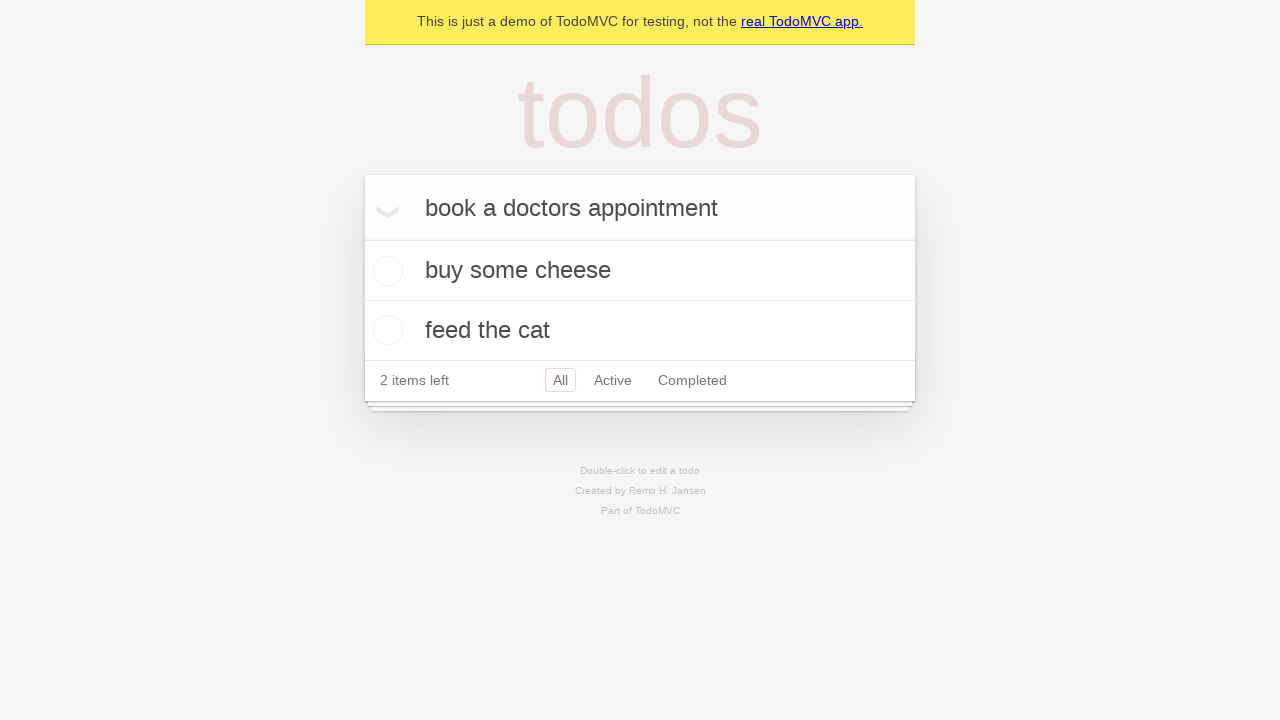

Pressed Enter to create third todo item on internal:attr=[placeholder="What needs to be done?"i]
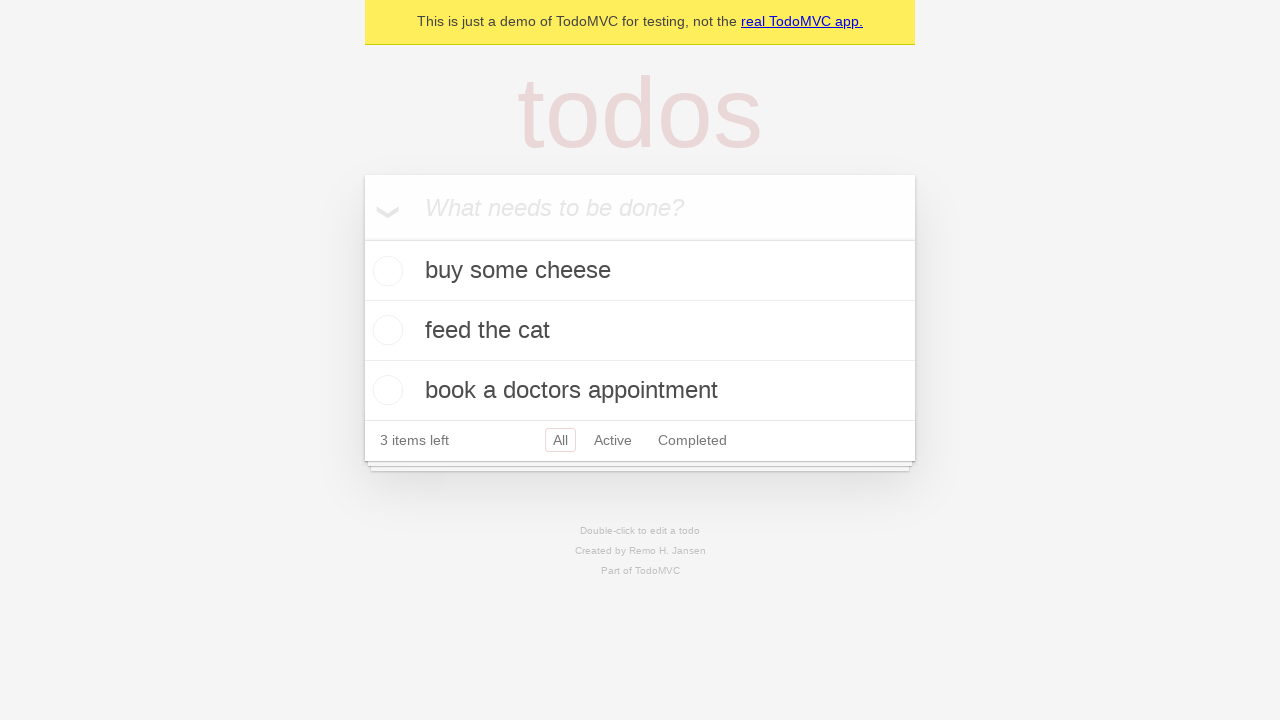

Located all todo items
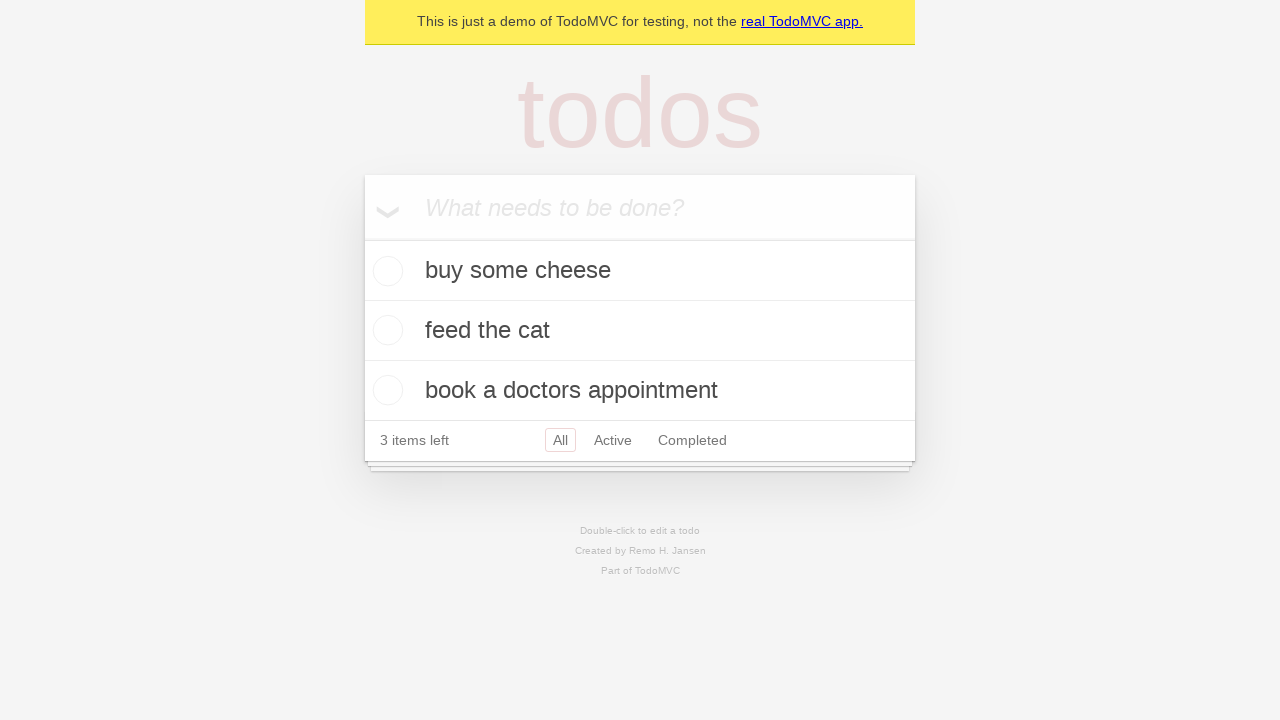

Selected second todo item
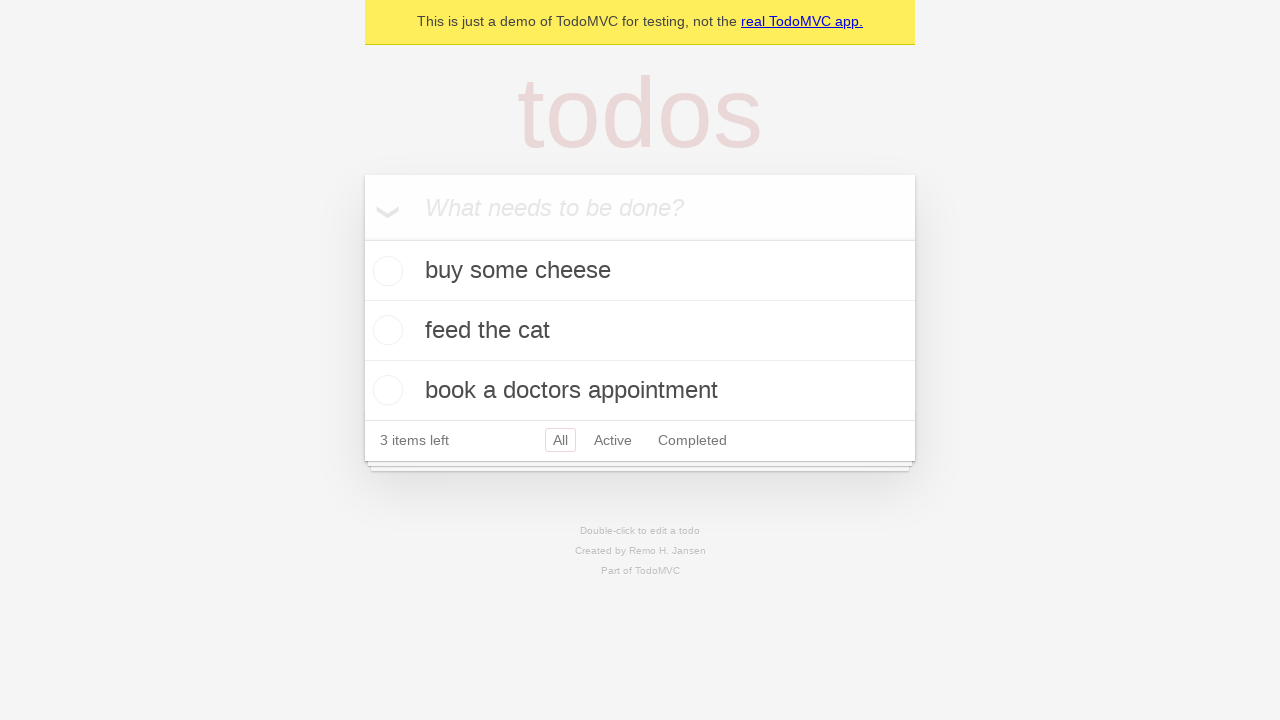

Double-clicked second todo item to enter edit mode at (640, 331) on internal:testid=[data-testid="todo-item"s] >> nth=1
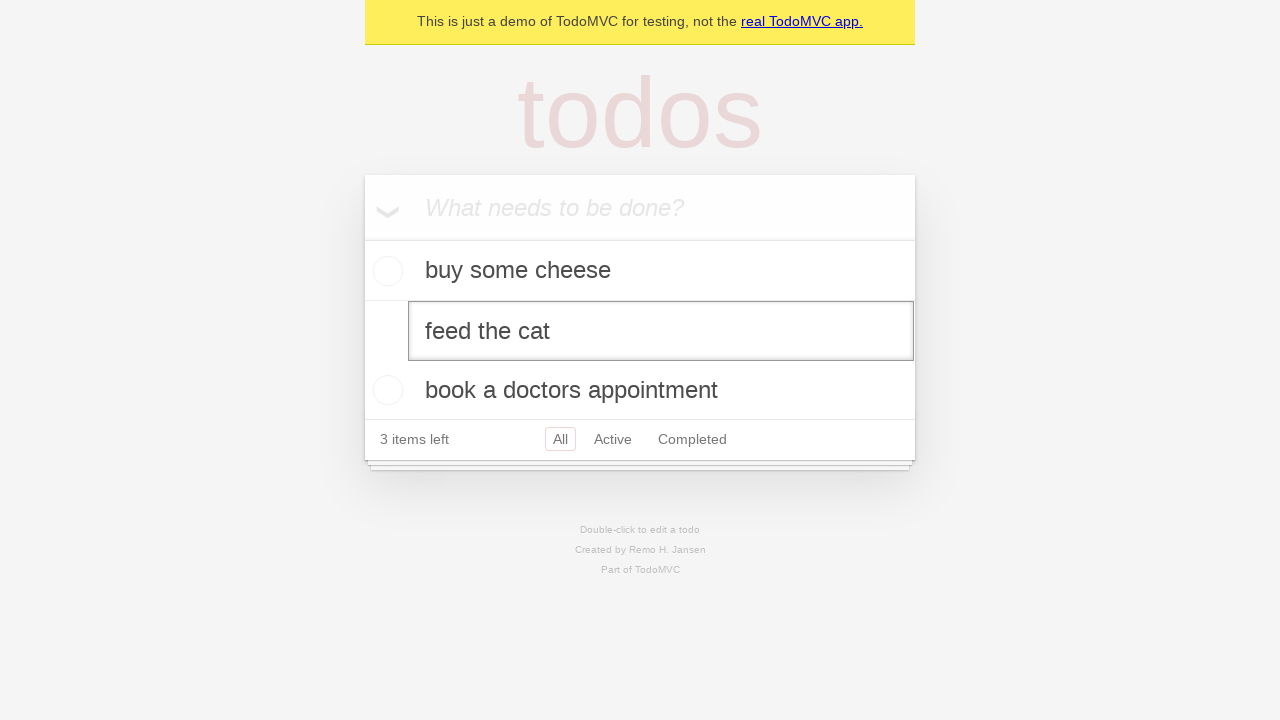

Changed todo text to 'buy some sausages' on internal:testid=[data-testid="todo-item"s] >> nth=1 >> internal:role=textbox[nam
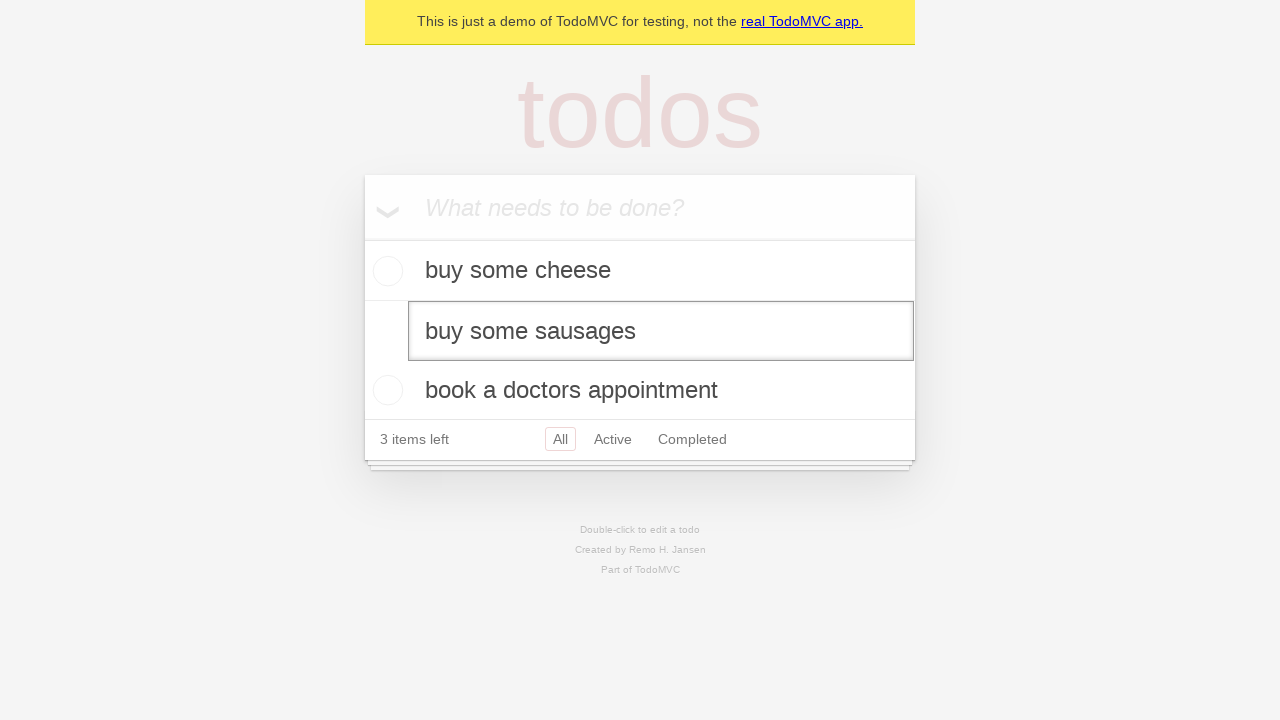

Pressed Enter to save edited todo item on internal:testid=[data-testid="todo-item"s] >> nth=1 >> internal:role=textbox[nam
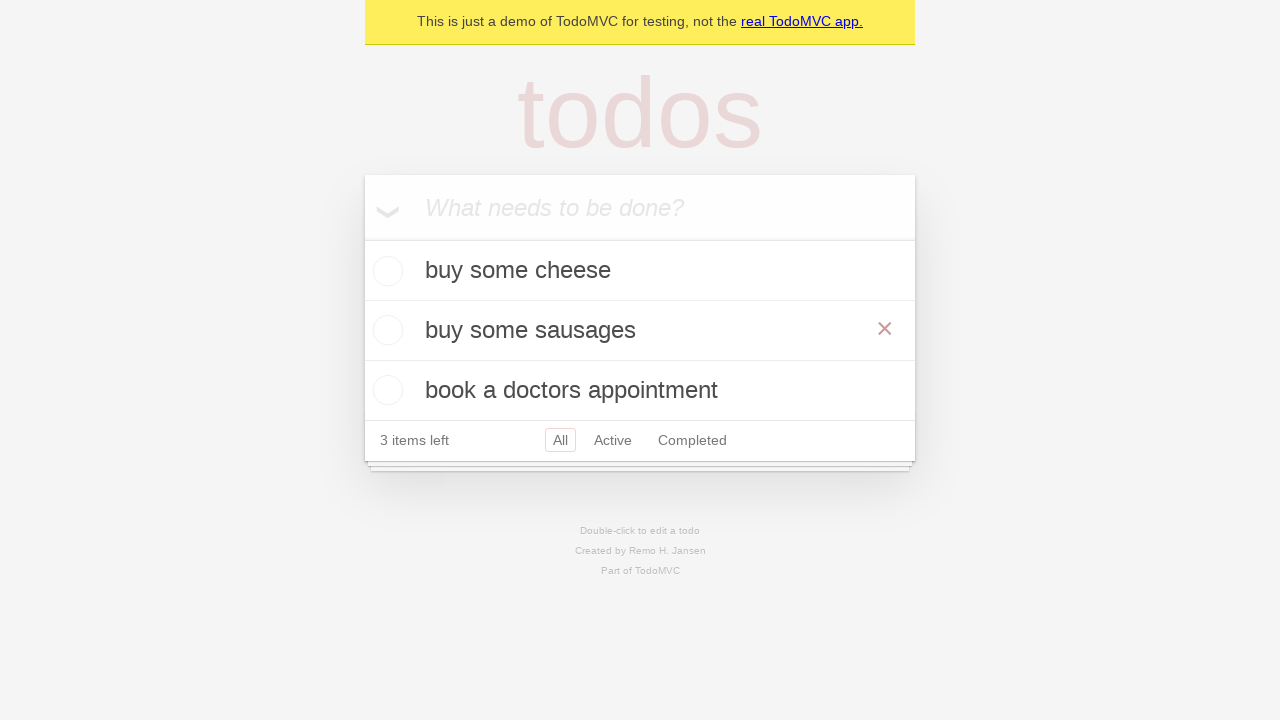

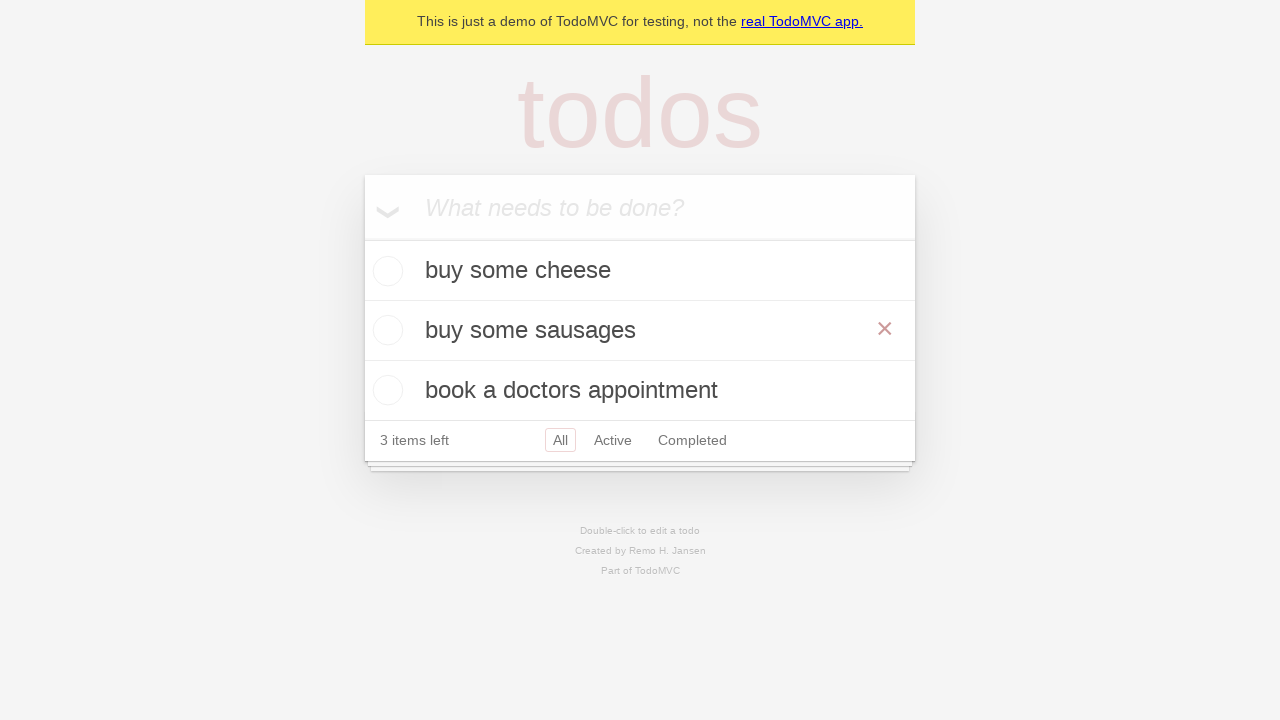